Tests the text box form functionality on DemoQA by clicking on the Text Box menu item, filling out the form with name, email, and addresses, then submitting and verifying the output contains the expected name.

Starting URL: https://demoqa.com/elements

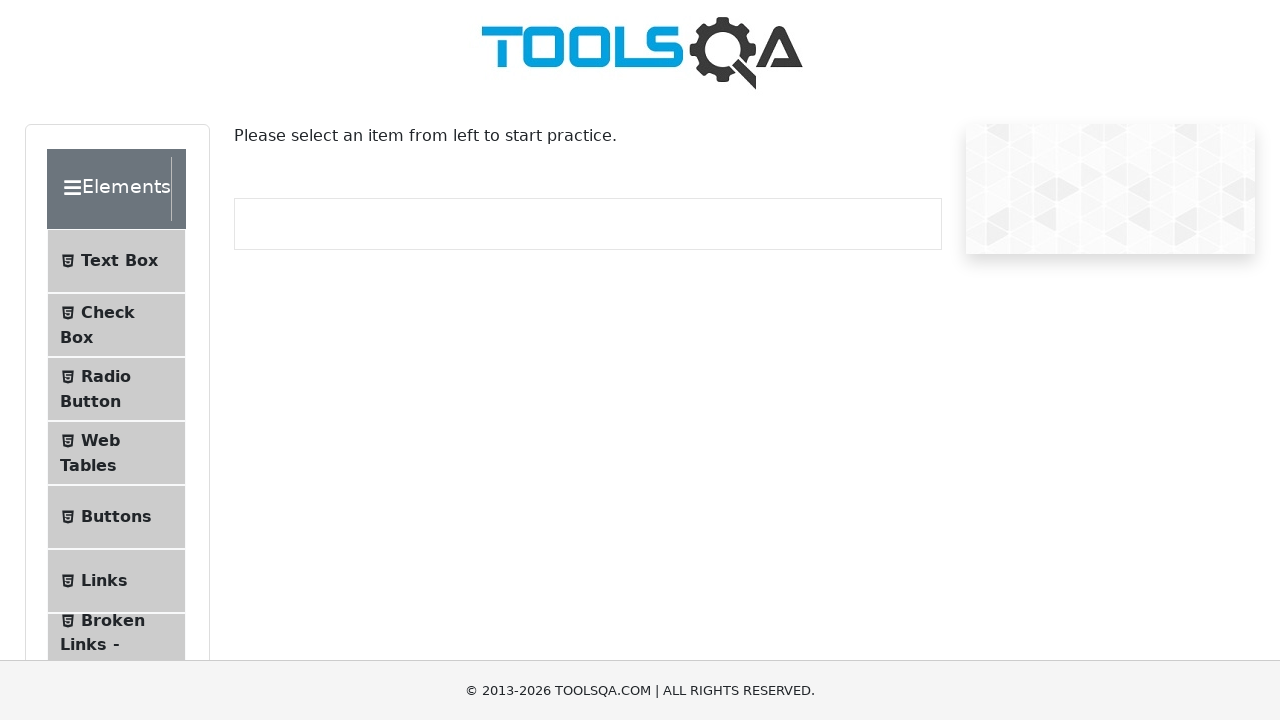

Clicked on Text Box menu item at (116, 261) on xpath=//*[@id='item-0']
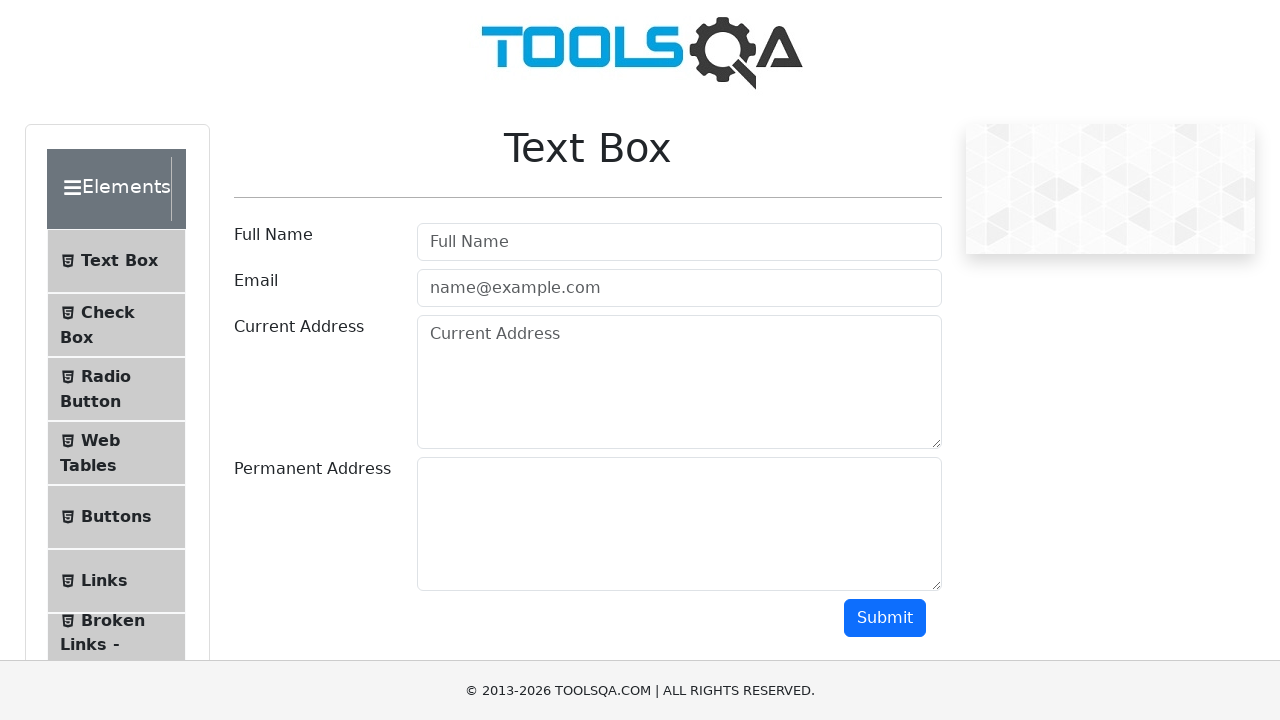

Filled in username field with 'test123' on #userName
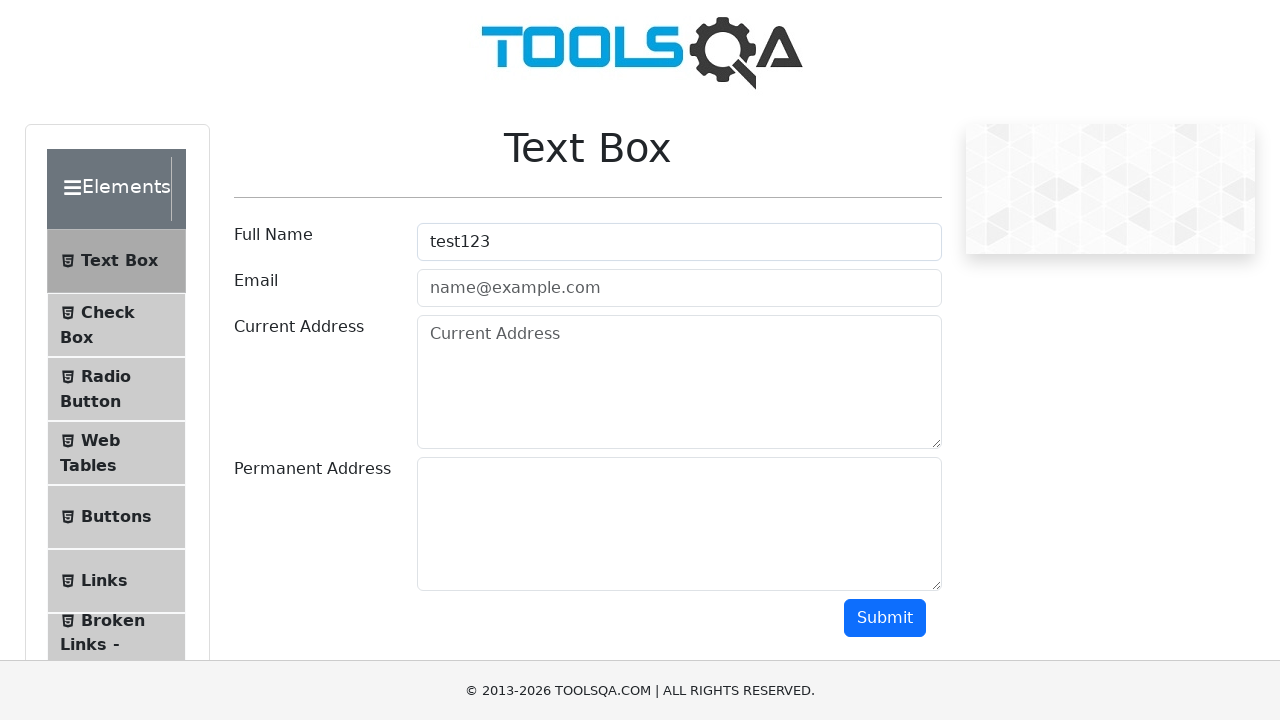

Filled in email field with 'test123@gmail.com' on #userEmail
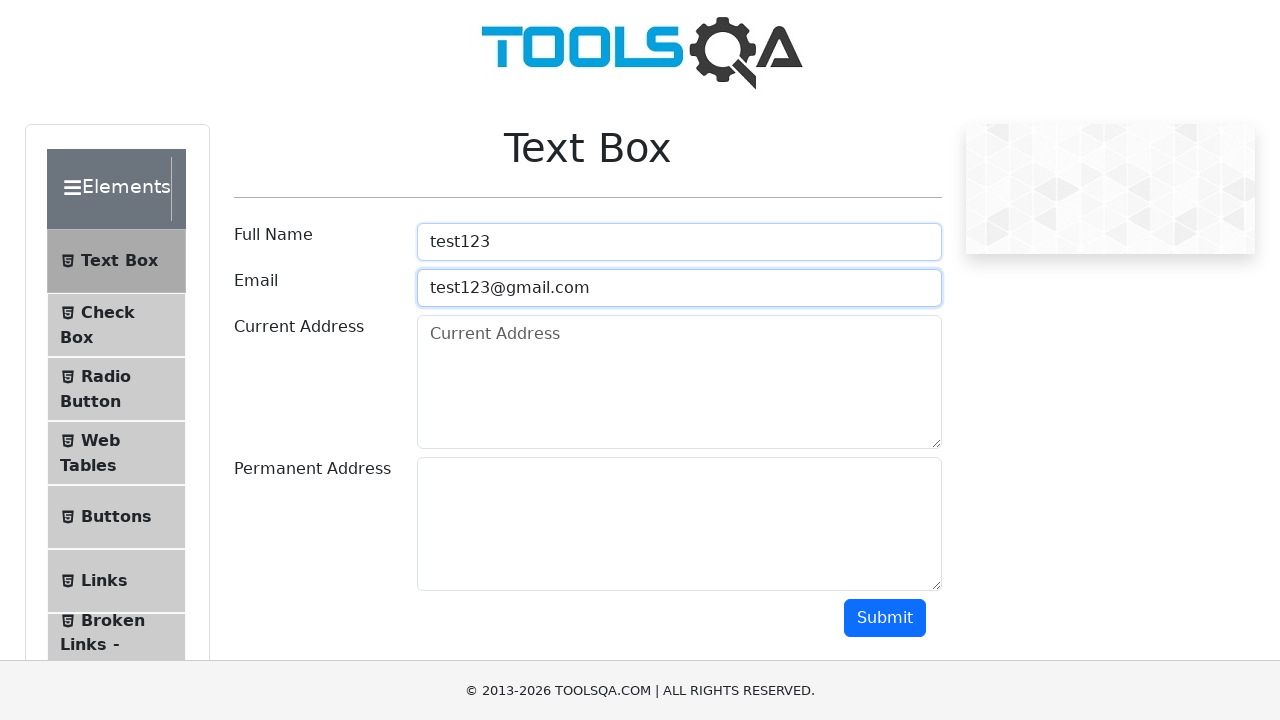

Filled in current address field with '1234 Abcd Dr.' on #currentAddress
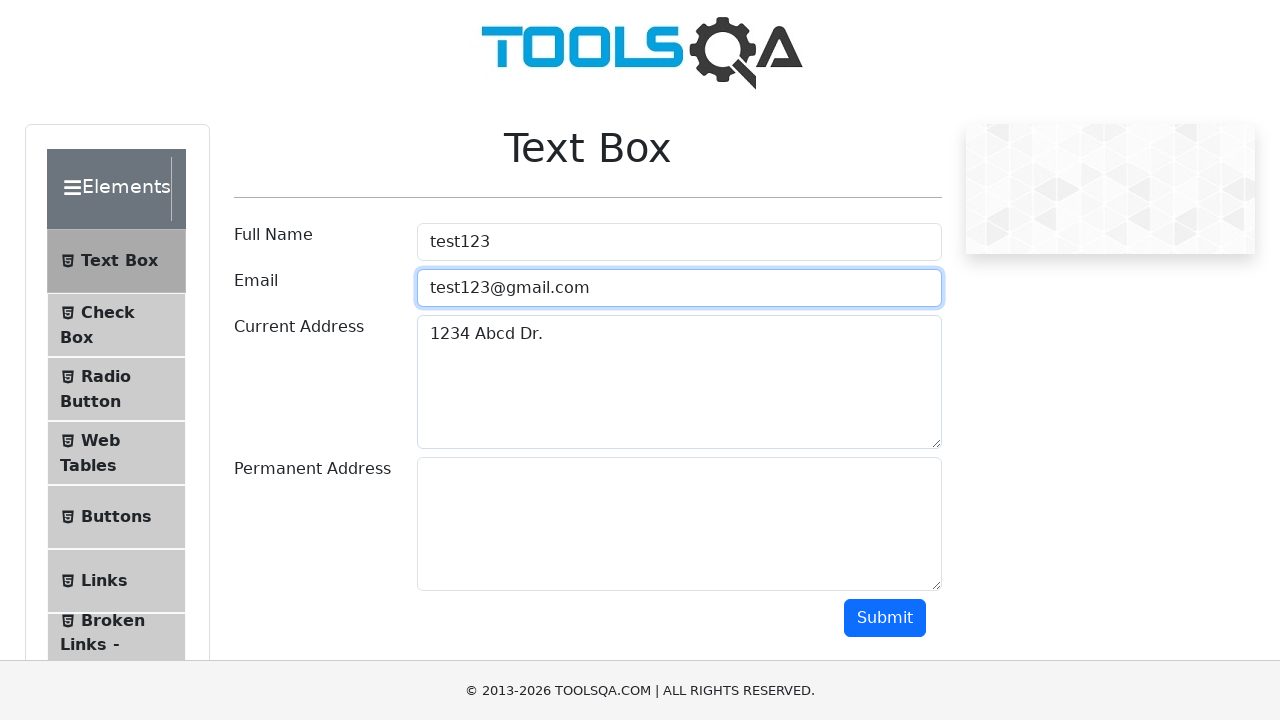

Filled in permanent address field with 'same as current address' on #permanentAddress
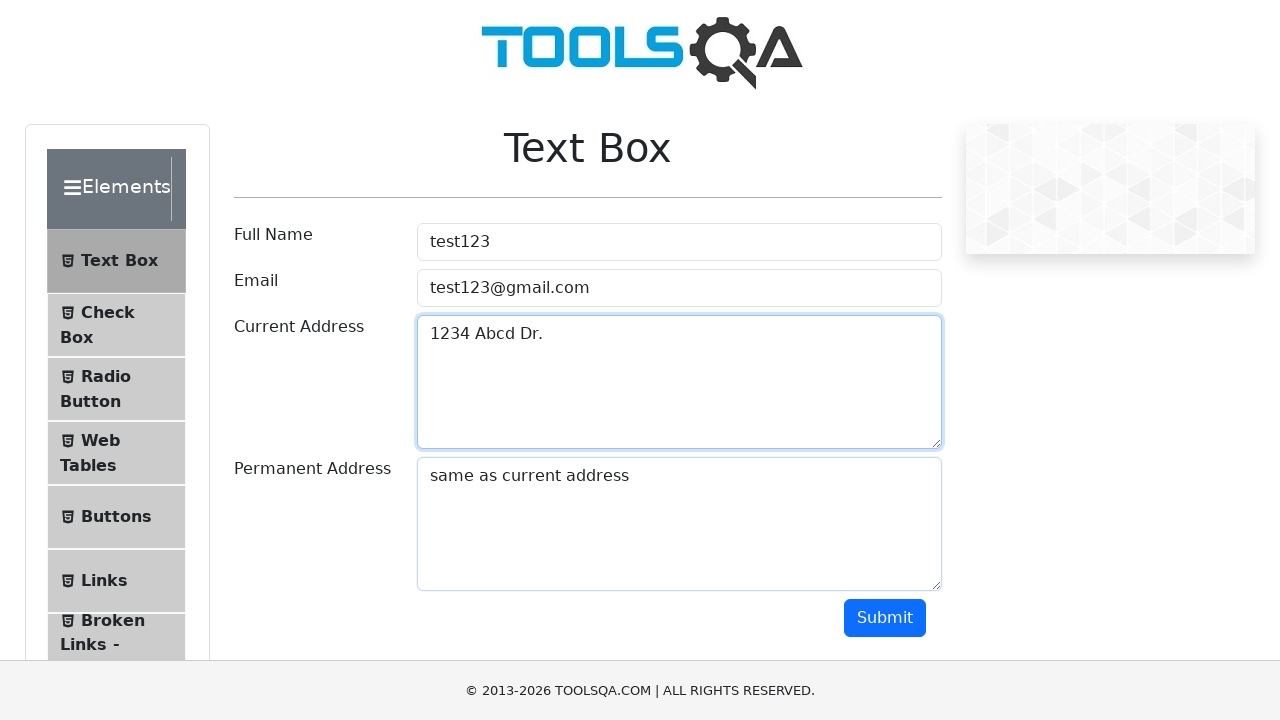

Clicked submit button at (885, 618) on button#submit
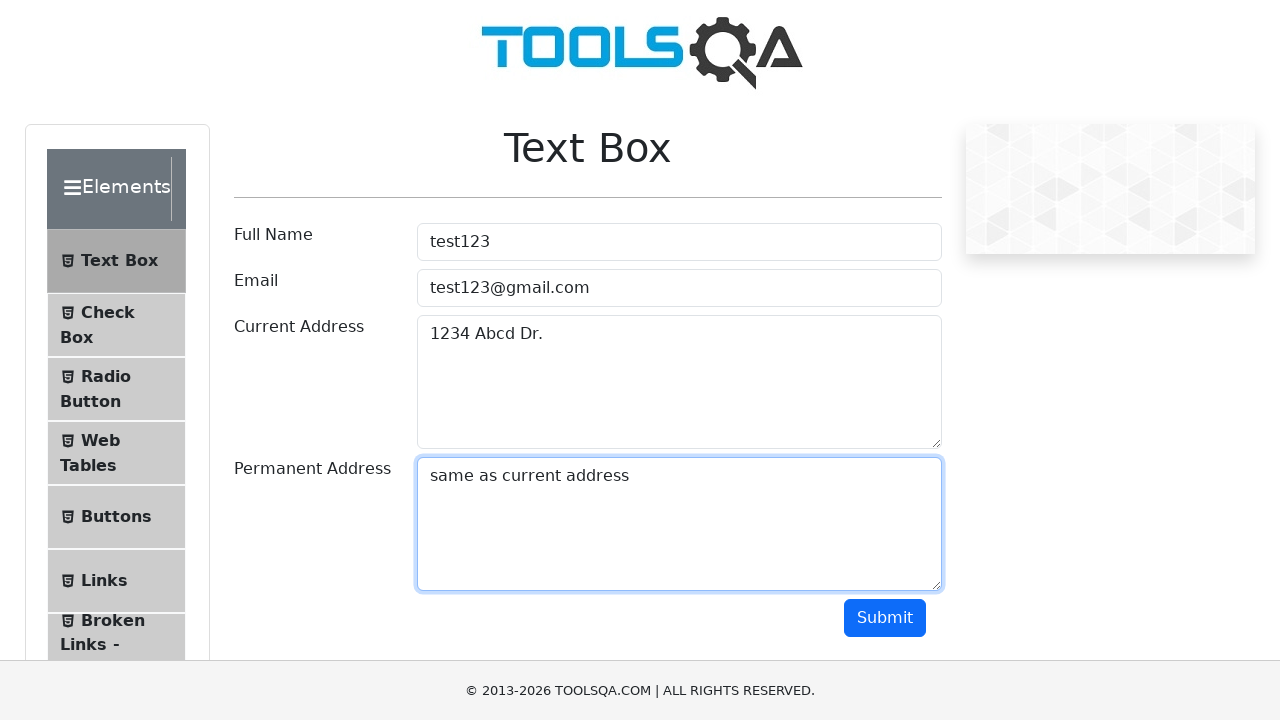

Output section loaded and became visible
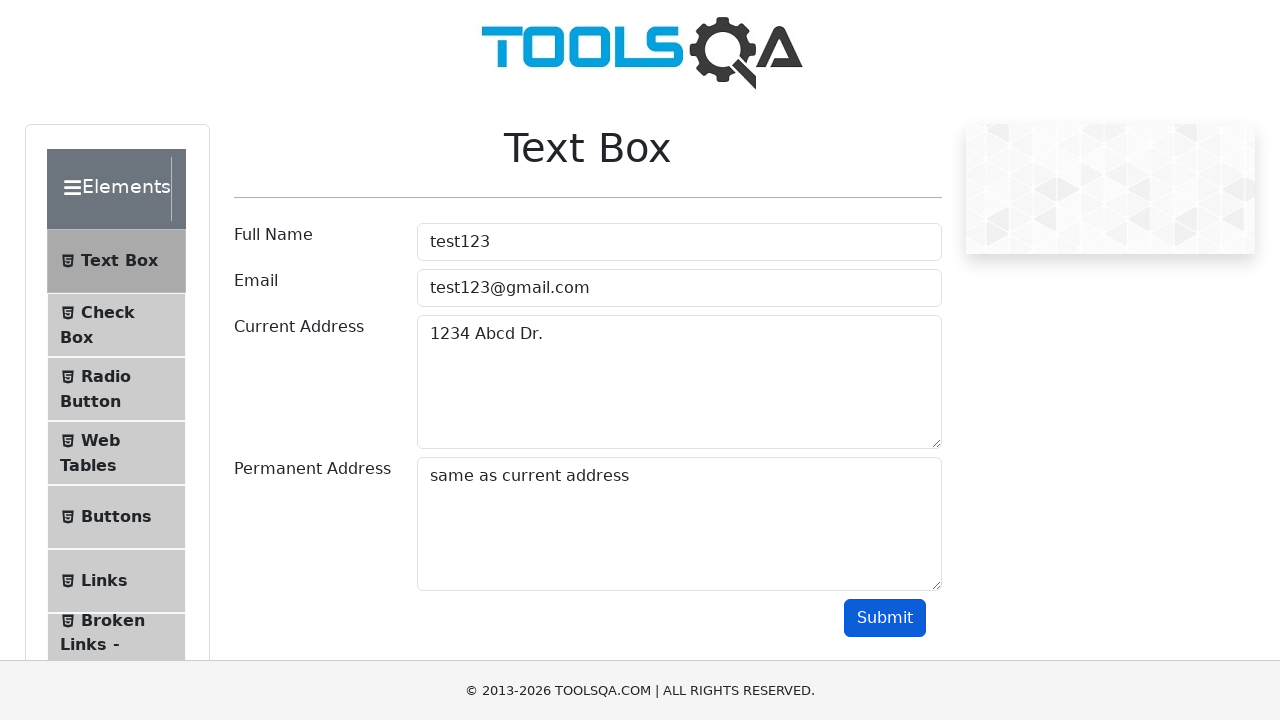

Retrieved output text content
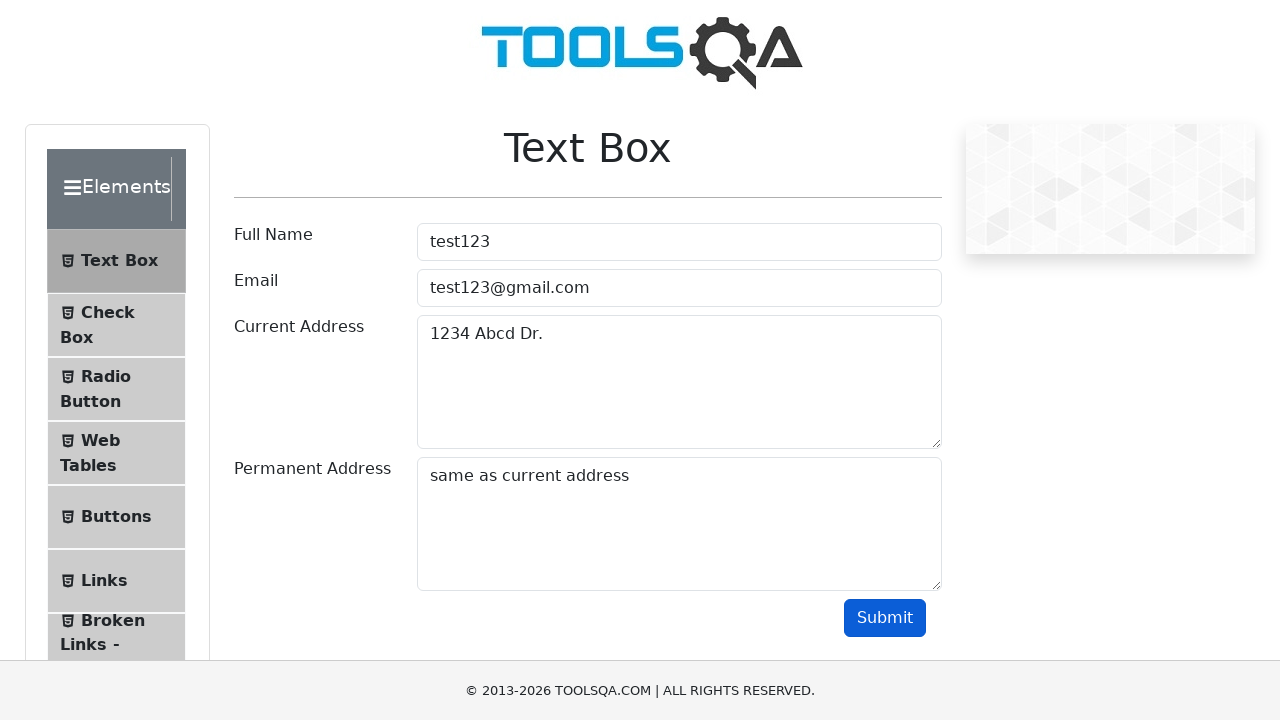

Verified output contains expected name 'test123'
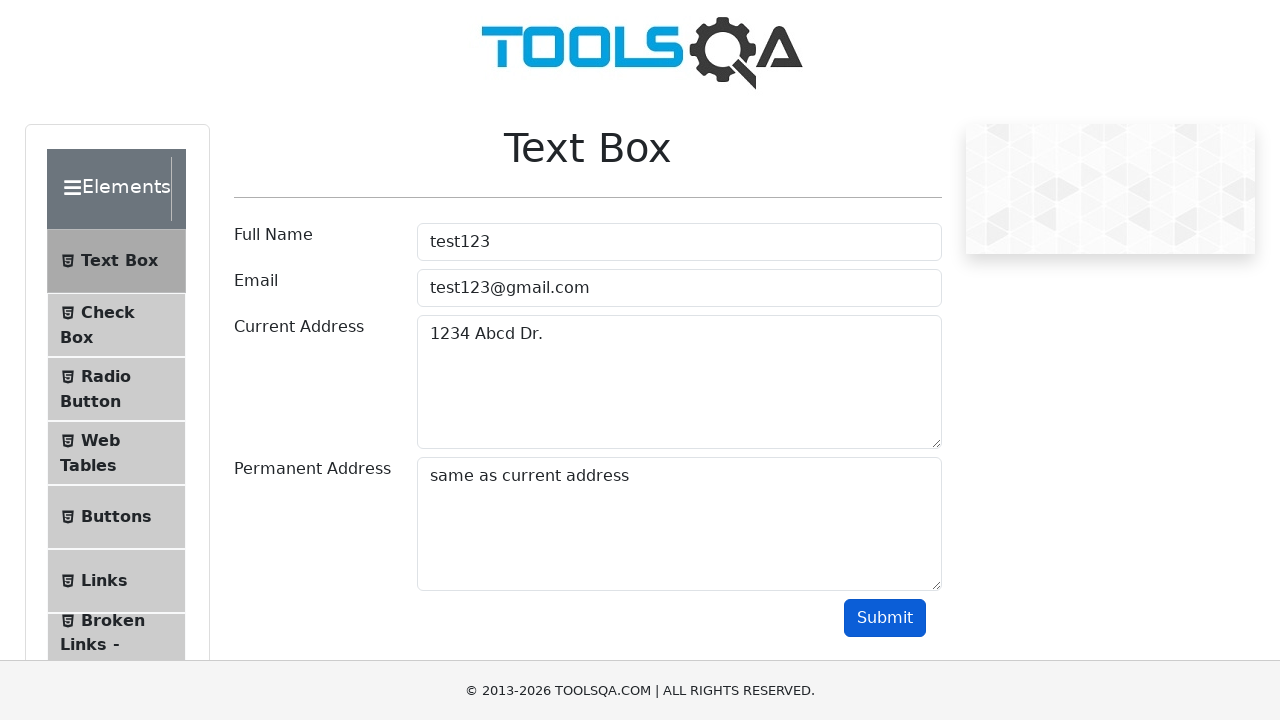

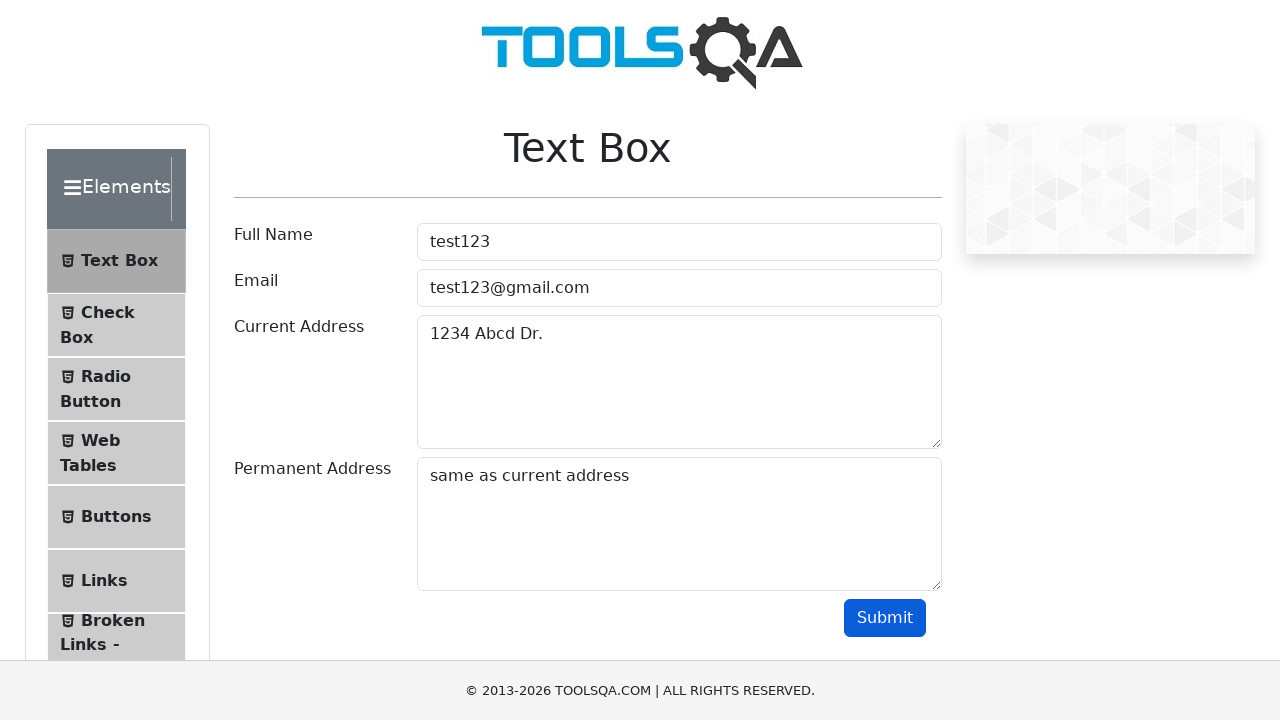